Tests a form submission workflow by extracting a value from an image attribute, calculating a result, checking a checkbox, selecting a radio button, entering the calculated answer, and submitting the form.

Starting URL: http://suninjuly.github.io/get_attribute.html

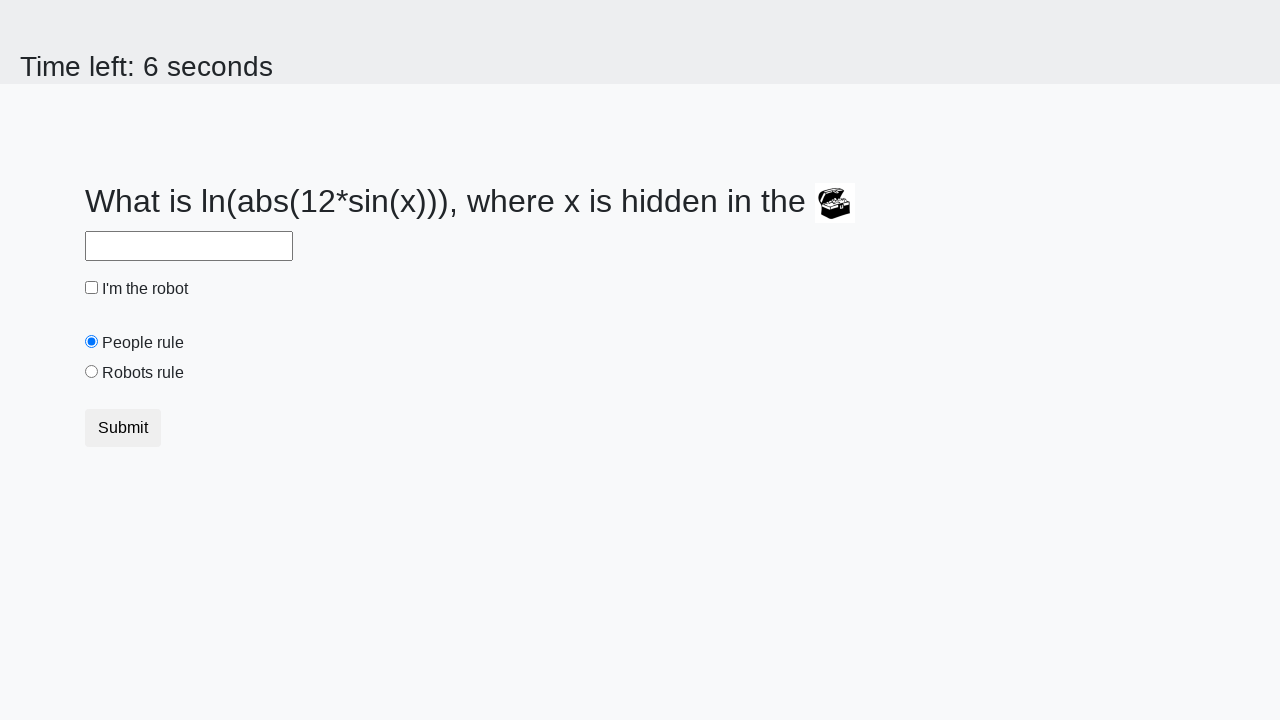

Extracted 'valuex' attribute from treasure image
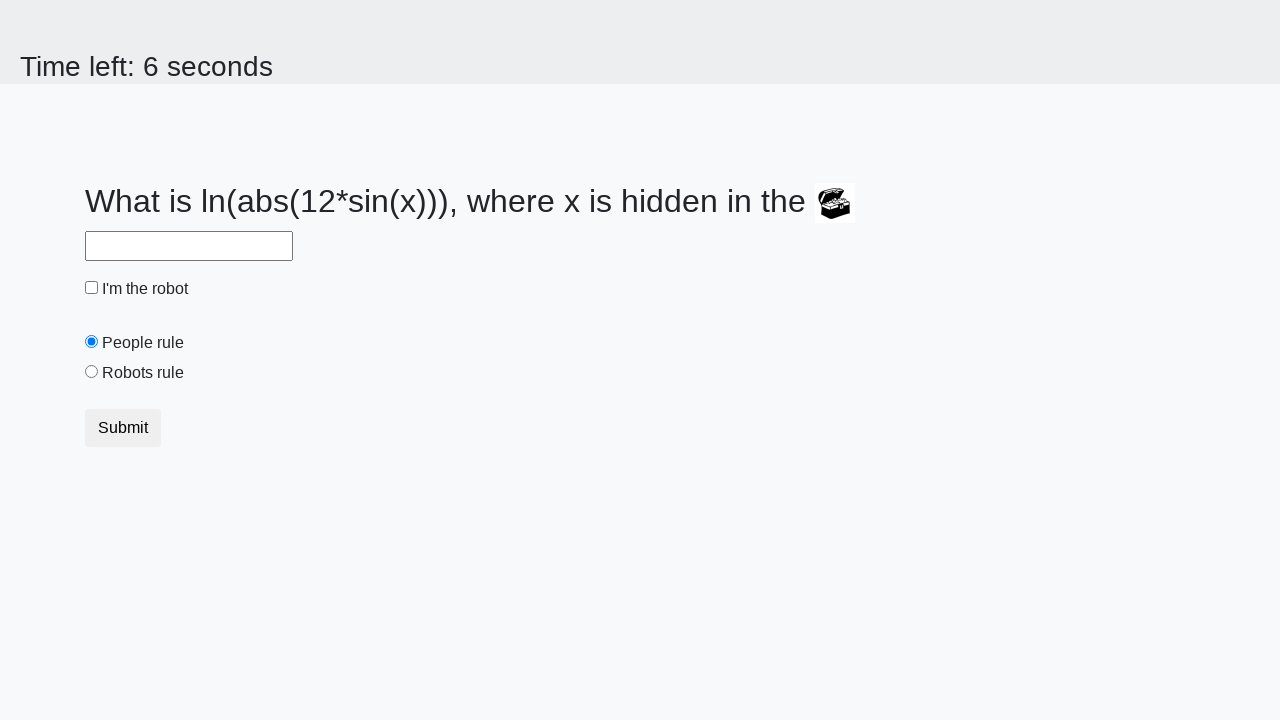

Clicked robot checkbox at (92, 288) on xpath=//input[@id="robotCheckbox"]
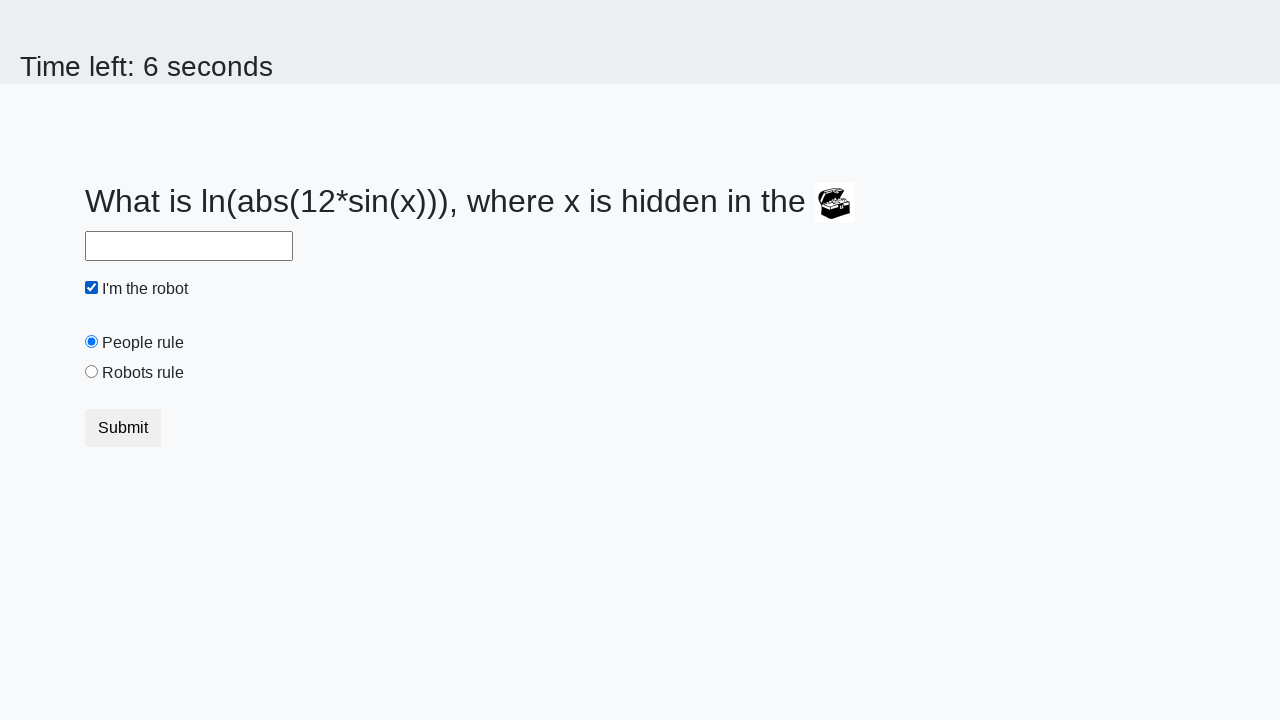

Selected 'robots rule' radio button at (92, 372) on xpath=//form//input[@class="check-input" and @id="robotsRule"]
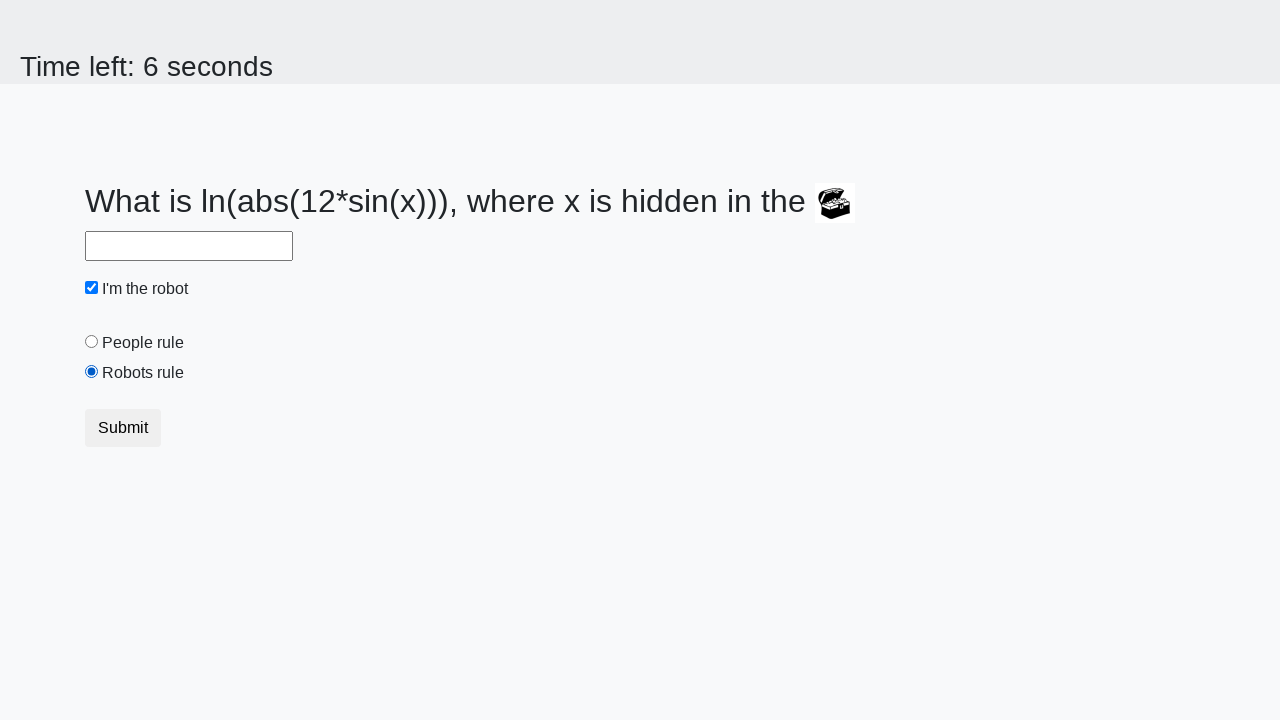

Entered calculated answer: 1.5787276700358217 on //input[@id="answer"]
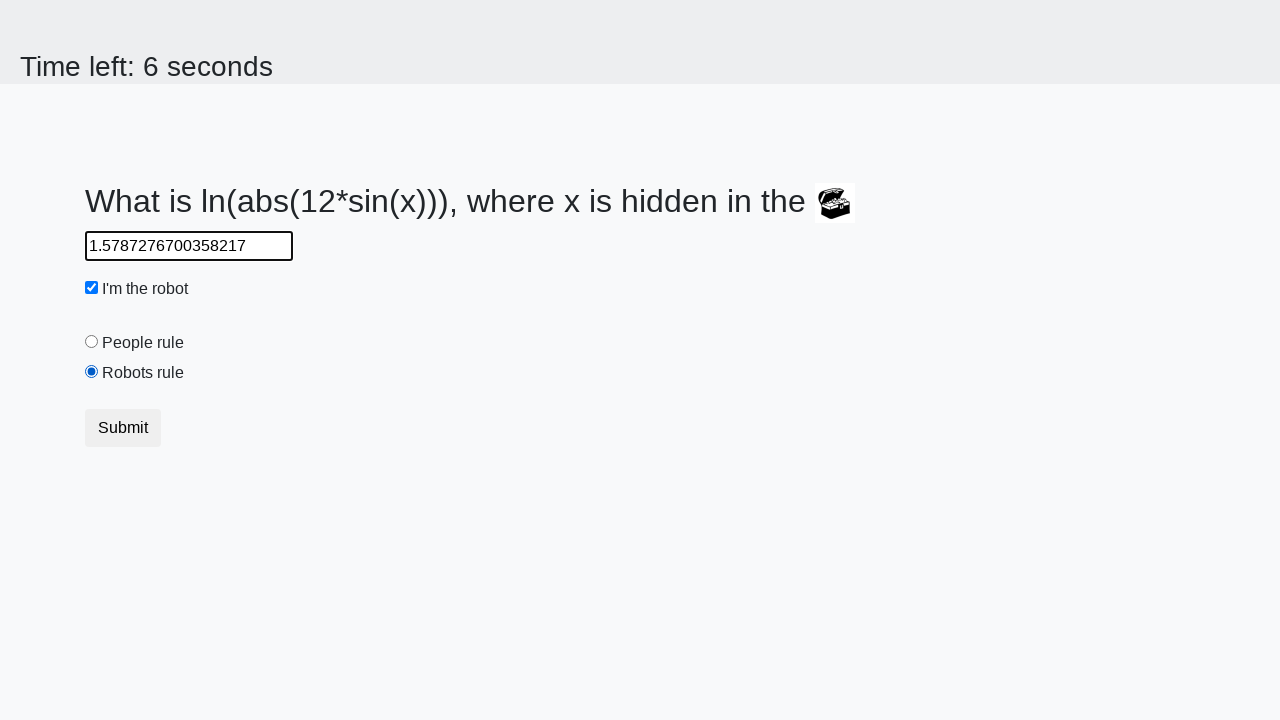

Clicked form submit button at (123, 428) on xpath=//button
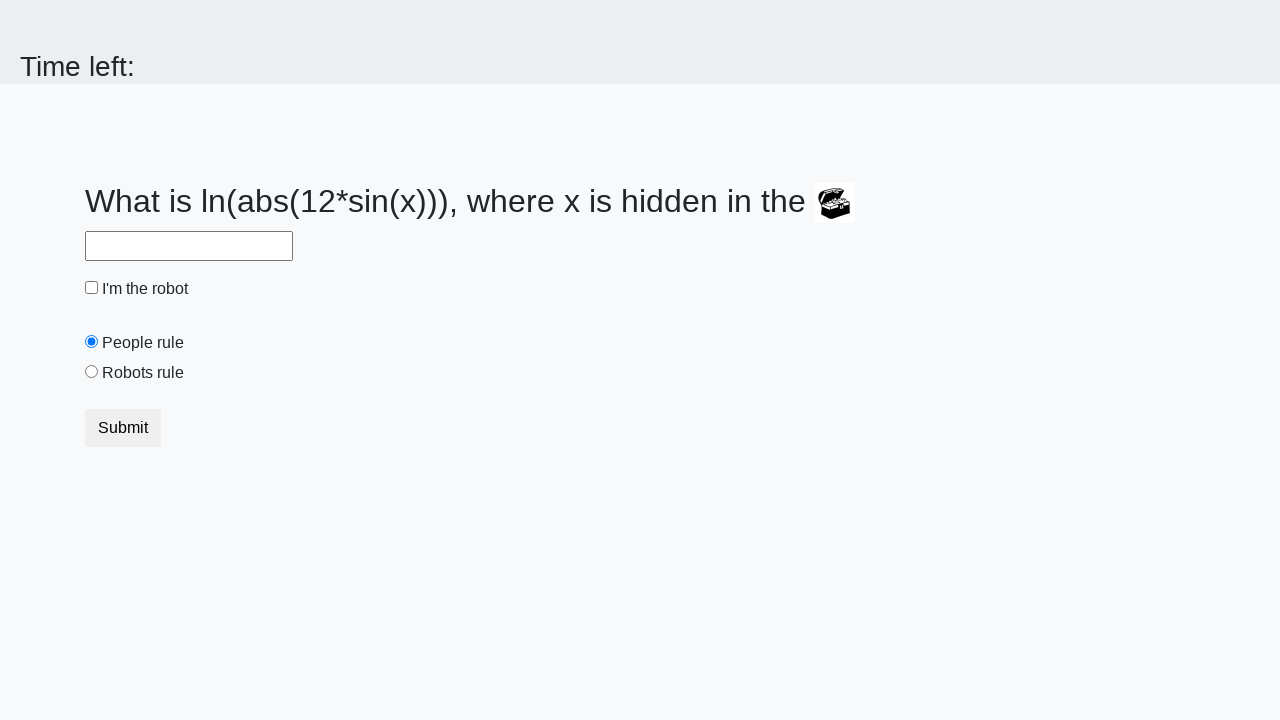

Waited 2 seconds for form submission response
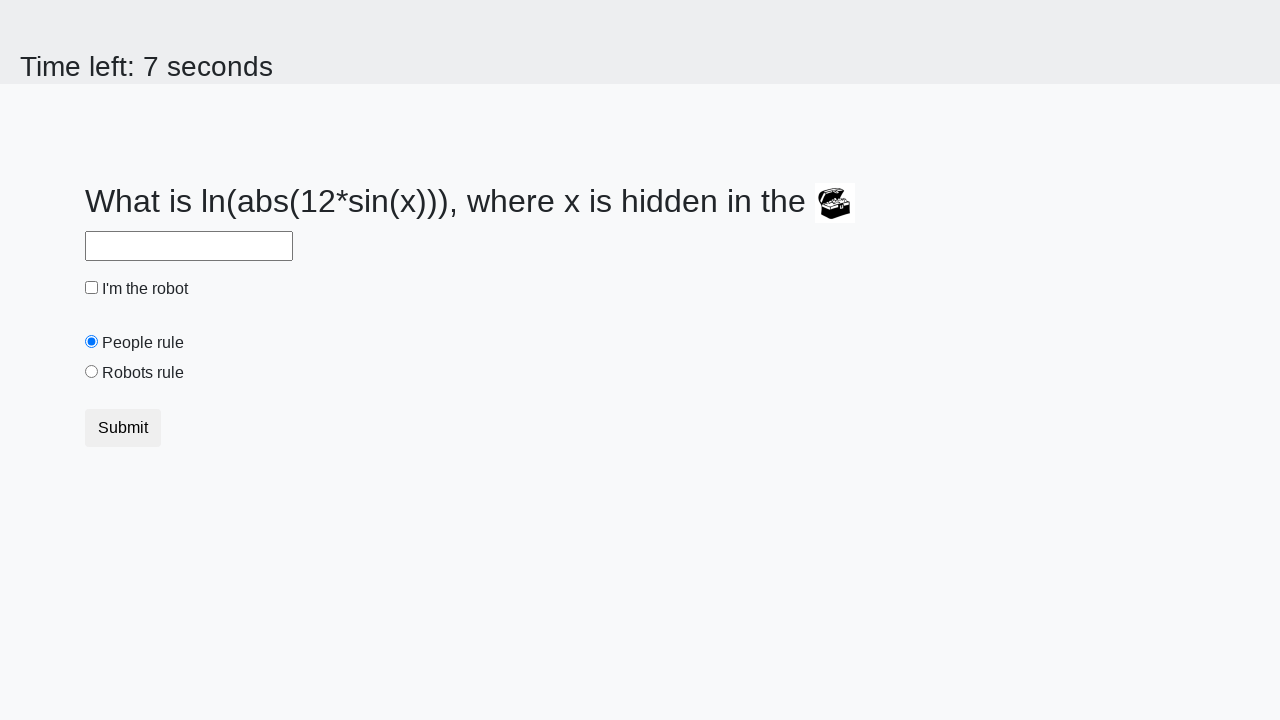

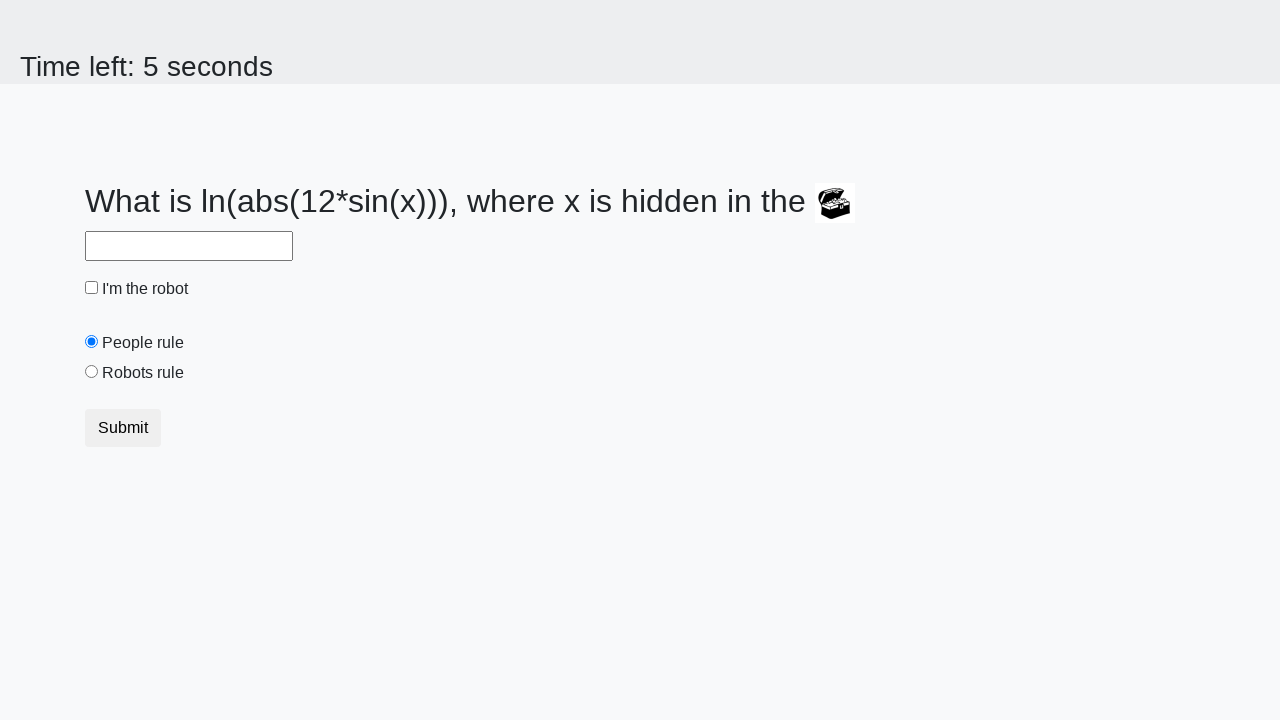